Tests prompt alert handling by clicking a button that triggers a prompt dialog, dismissing it without entering text, and verifying null is shown in results

Starting URL: https://the-internet.herokuapp.com/javascript_alerts

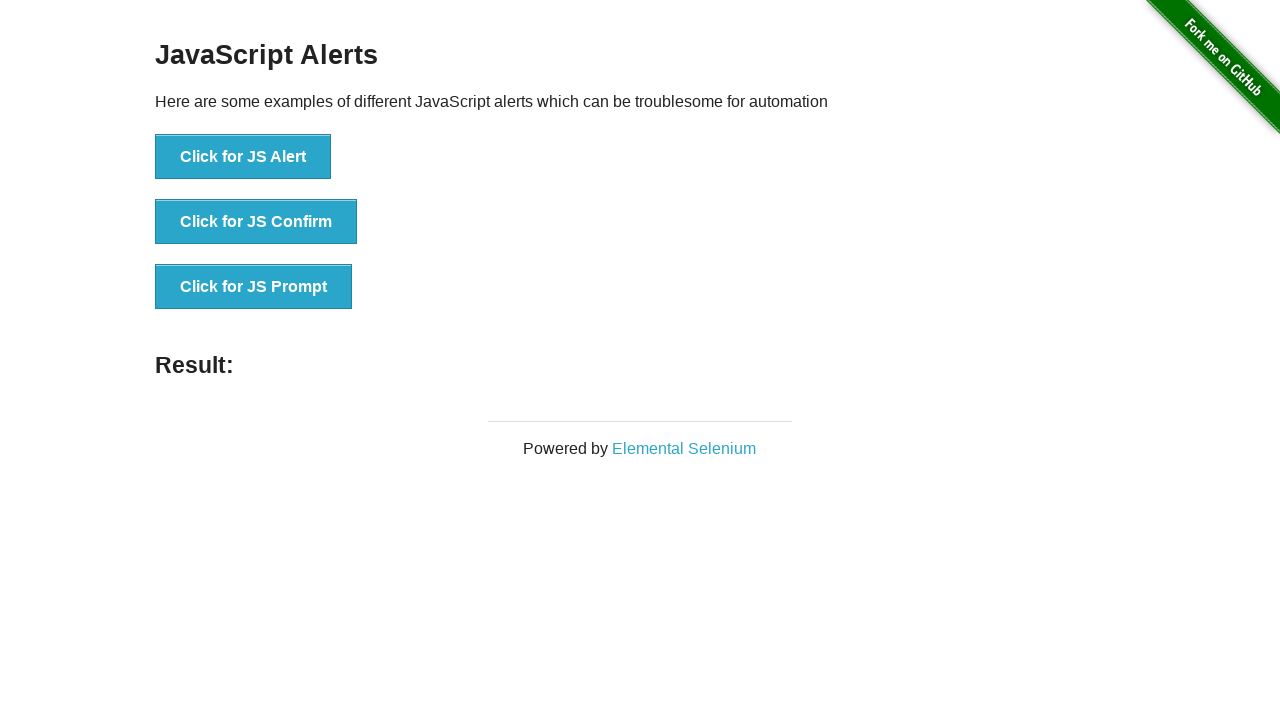

Set up dialog handler to dismiss prompt alerts
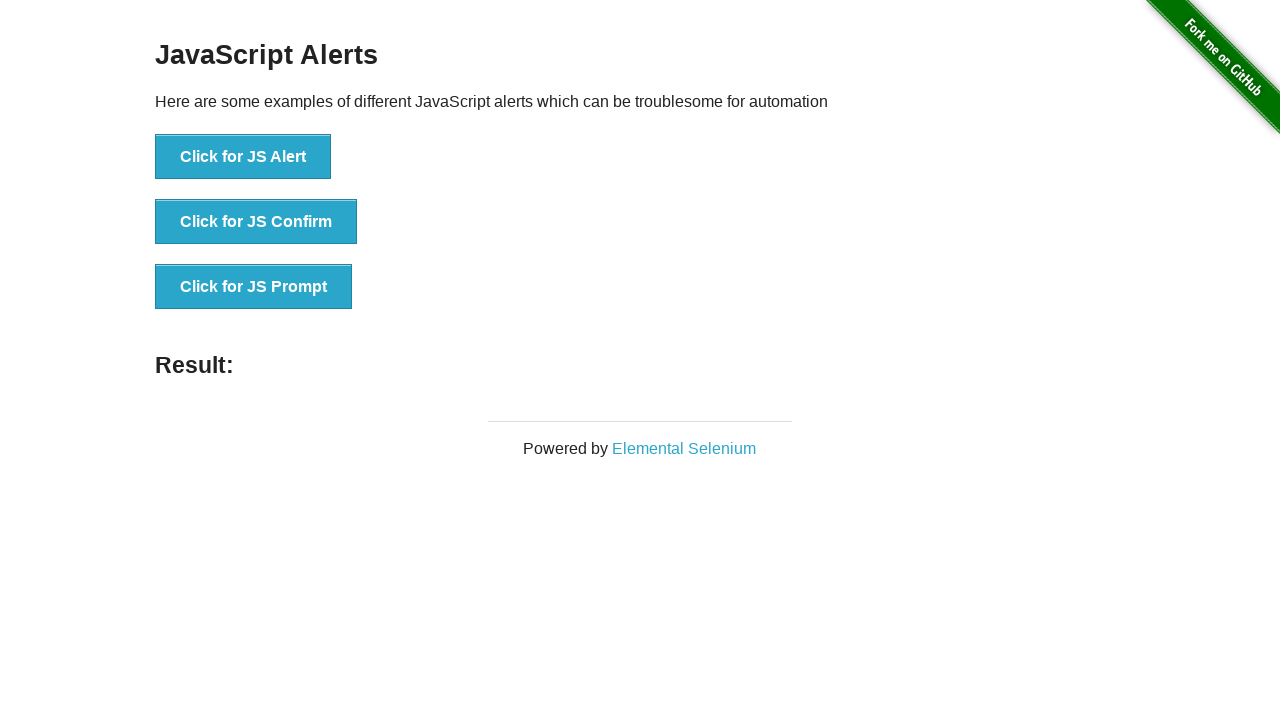

Clicked JS Prompt button to trigger prompt dialog at (254, 287) on button[onclick='jsPrompt()']
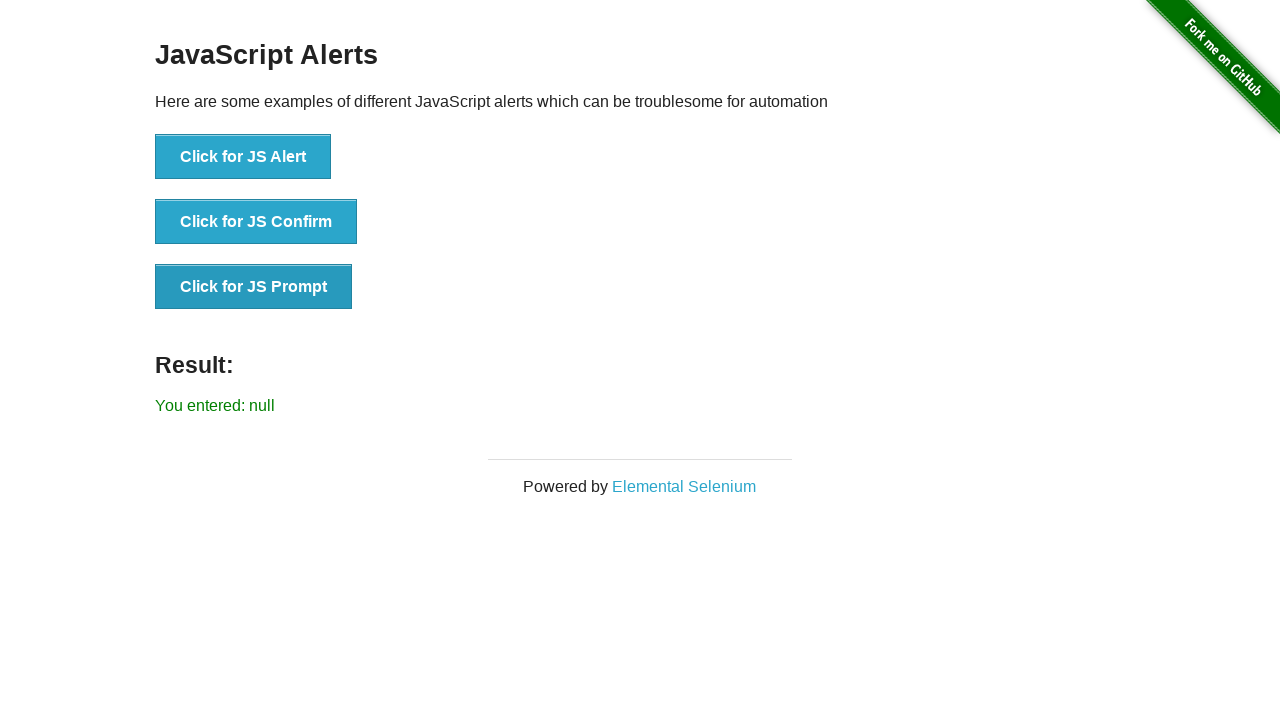

Result element loaded after dismissing prompt
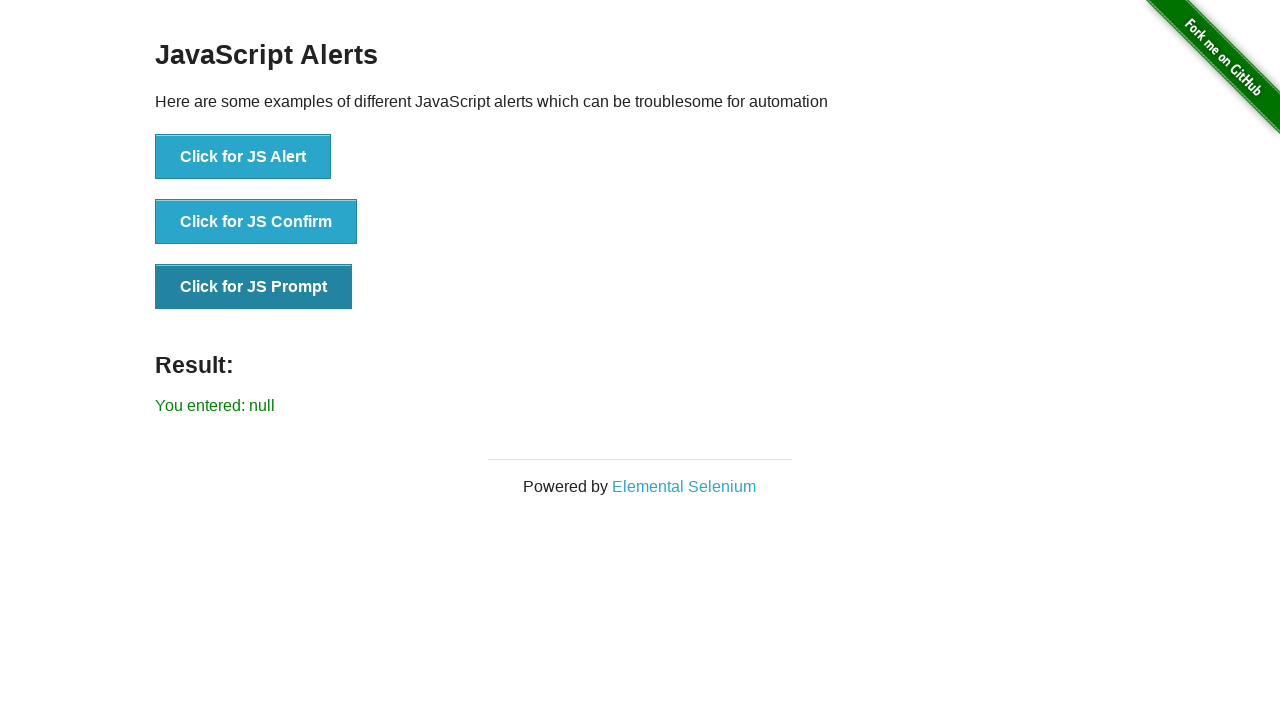

Verified result shows 'You entered: null' after dismissing prompt without text
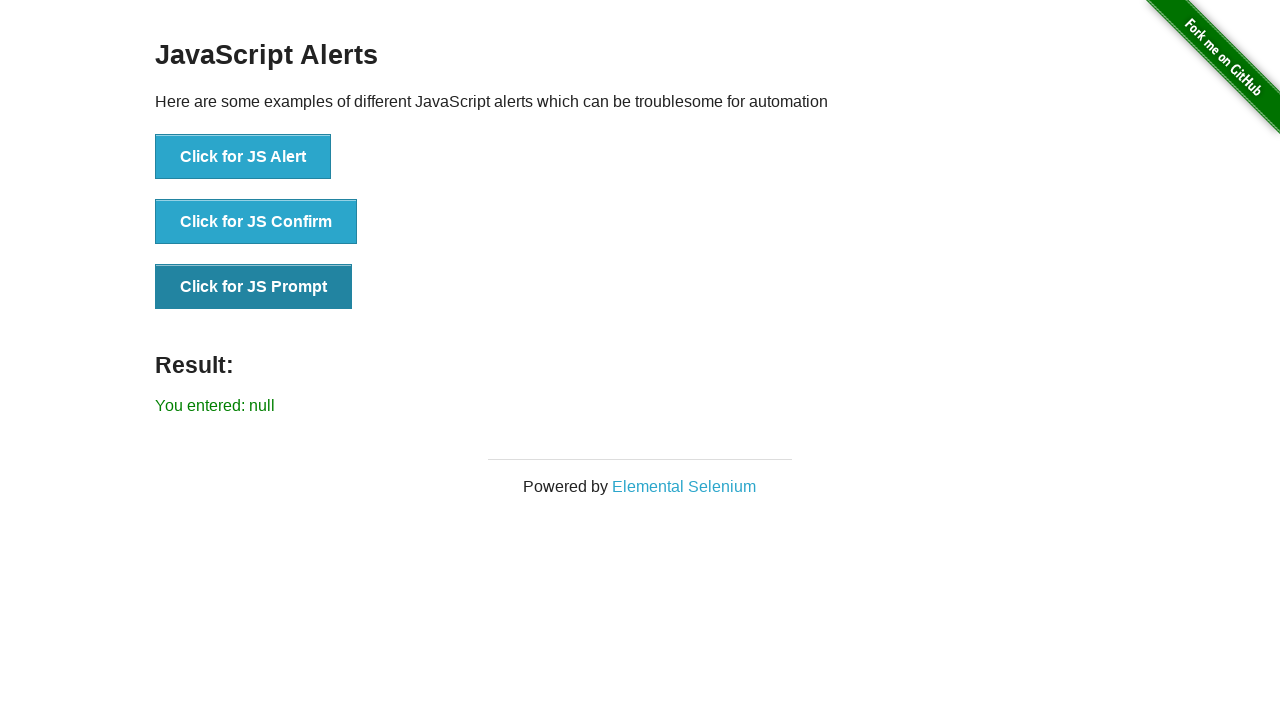

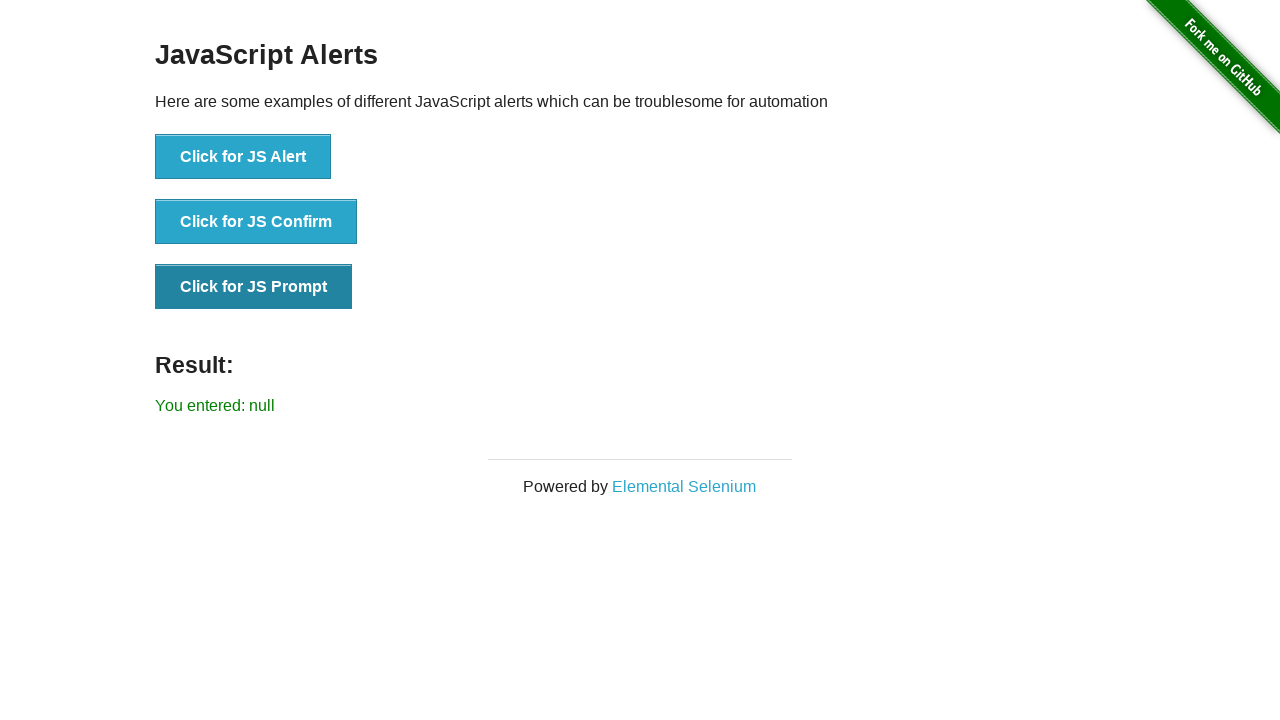